Navigates to Mars news page and waits for the news list content to load

Starting URL: https://data-class-mars.s3.amazonaws.com/Mars/index.html

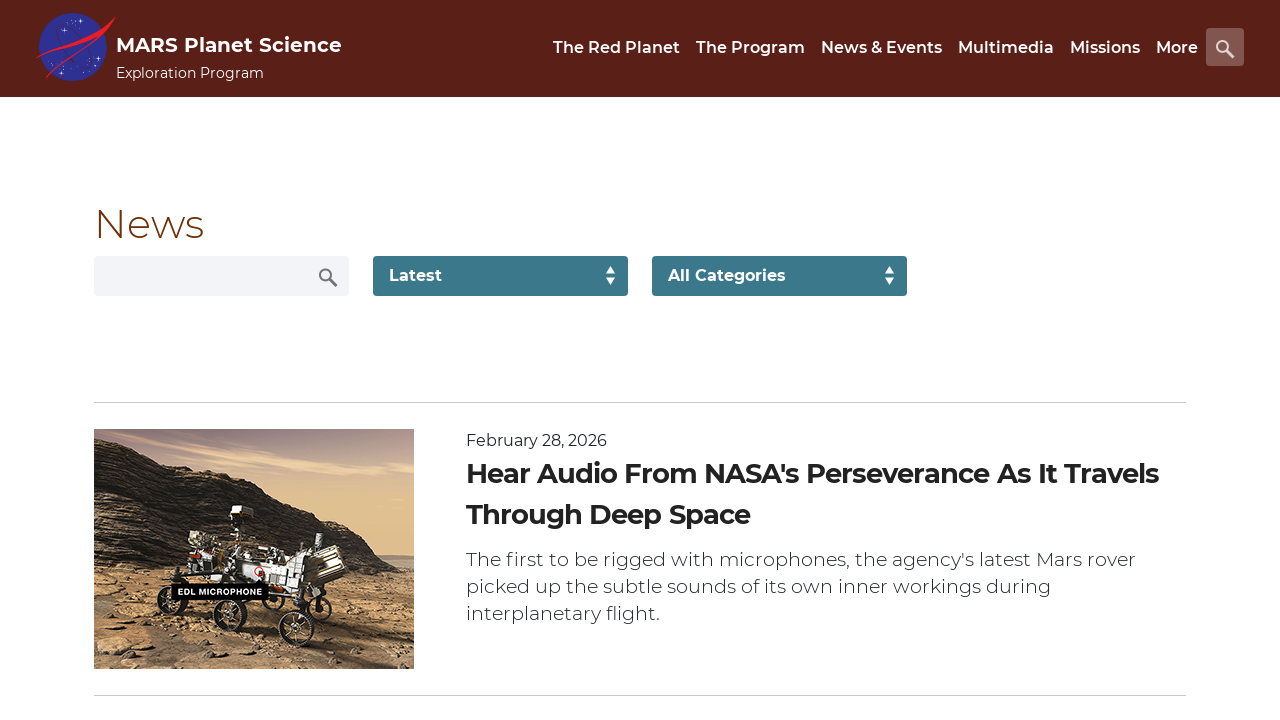

Navigated to Mars news page
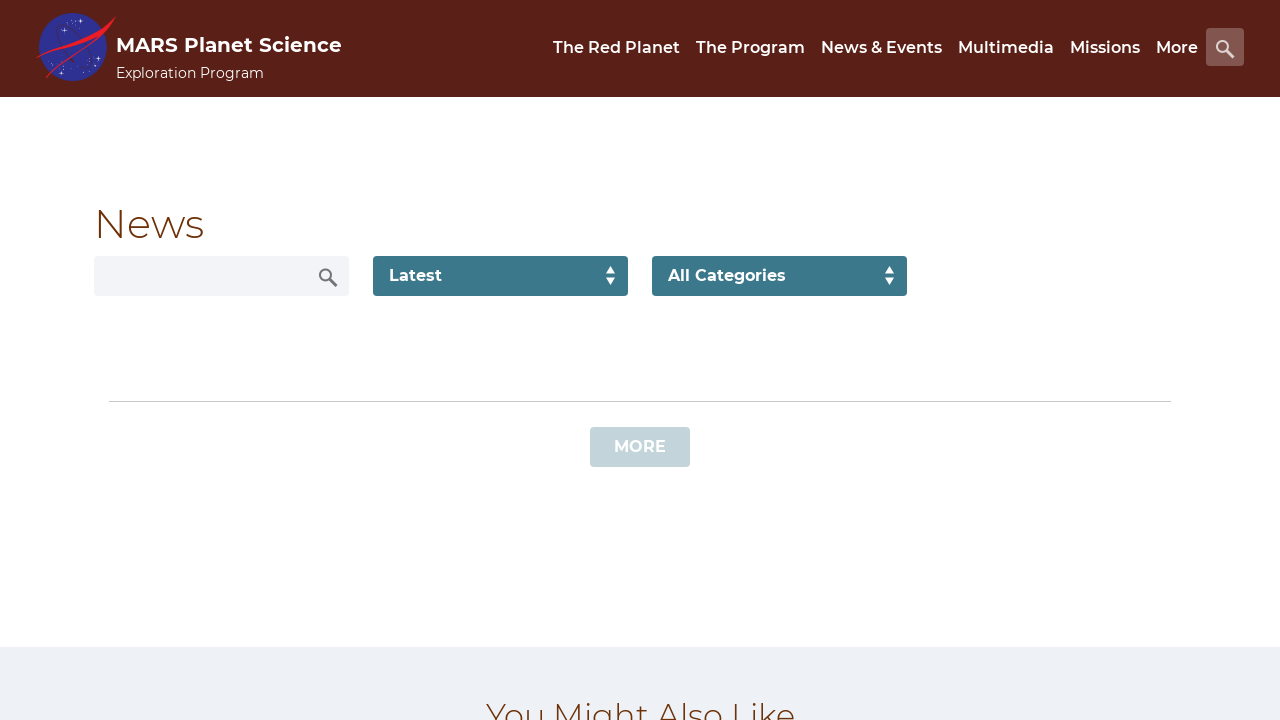

News list content loaded successfully
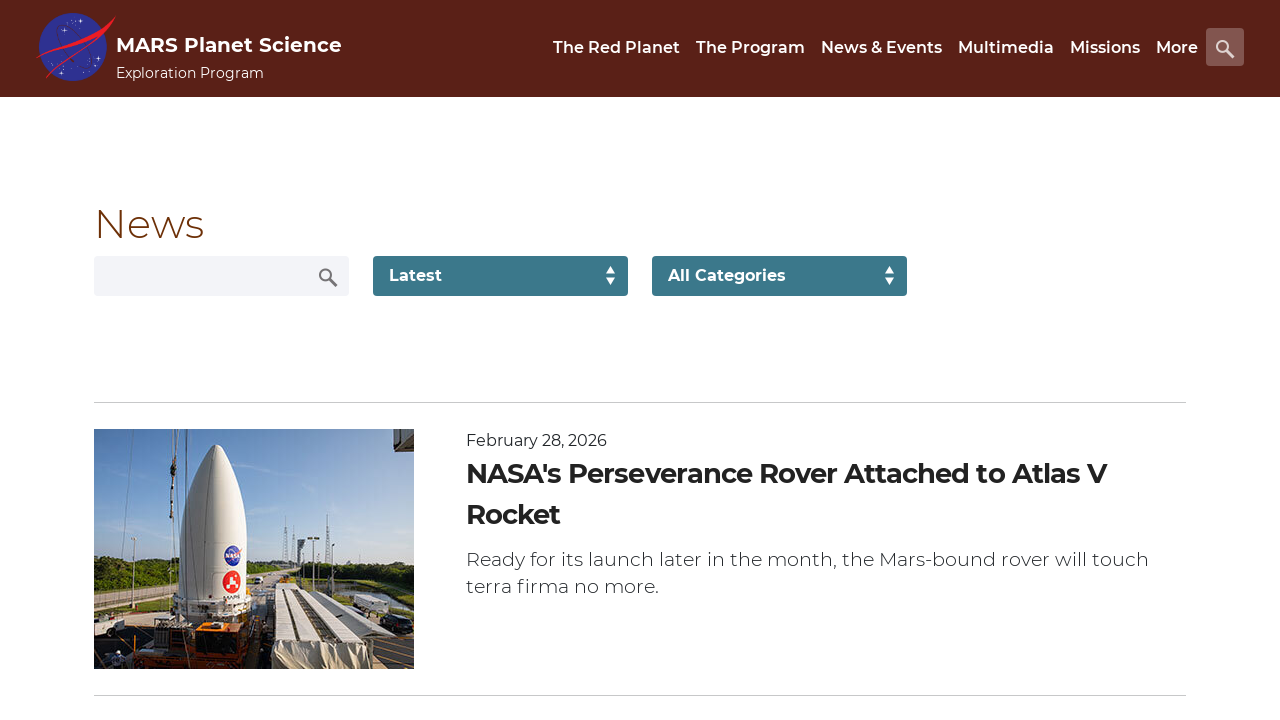

Content title element is visible
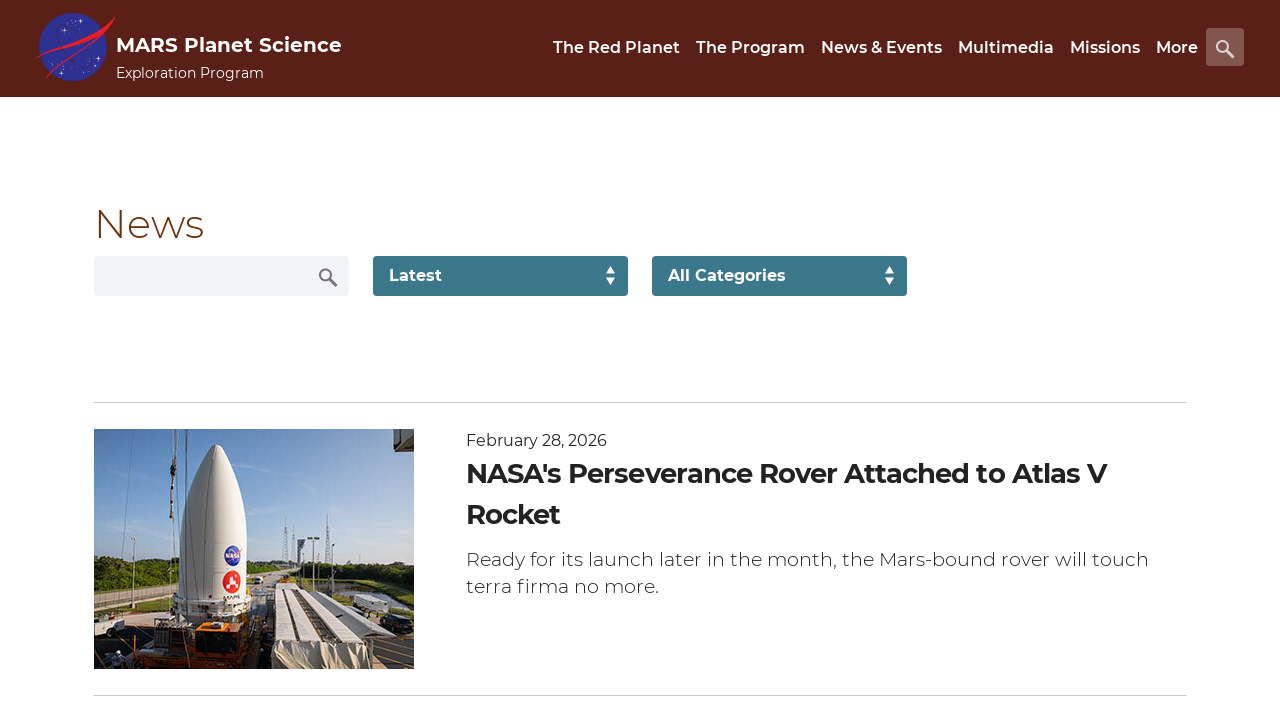

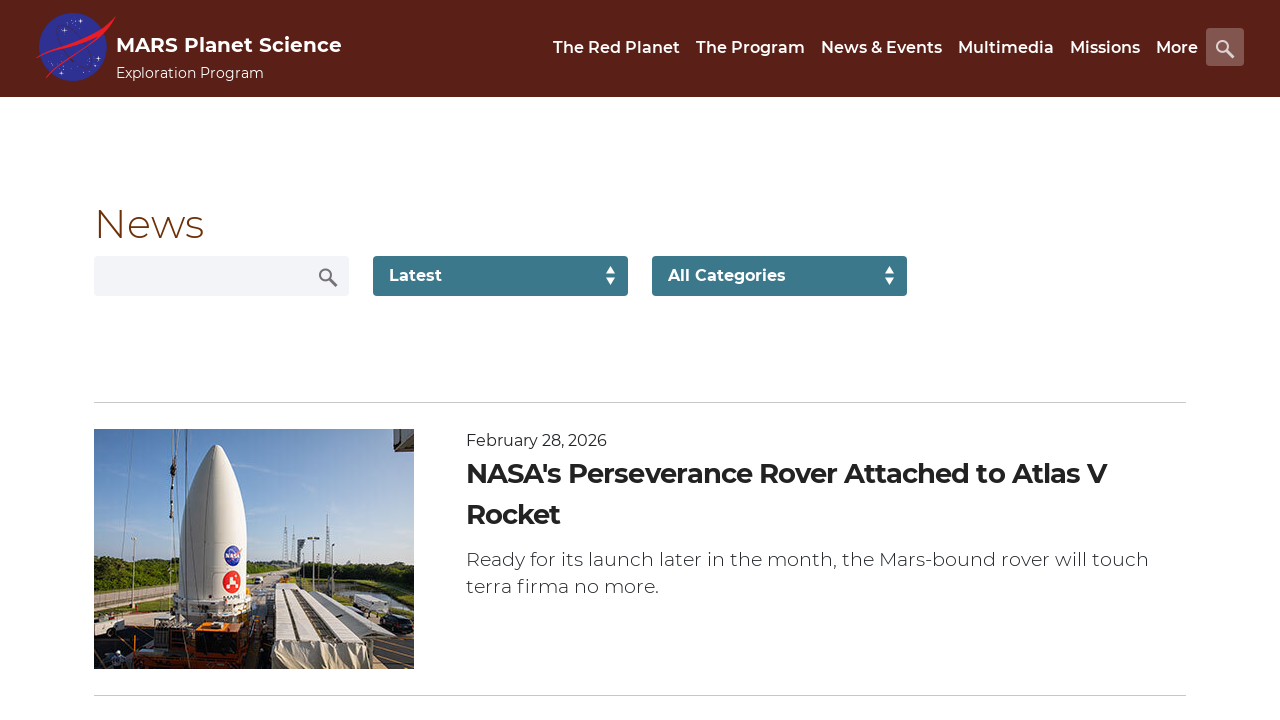